Navigates to a football statistics page and clicks the "All matches" button to display all match data in a table view

Starting URL: https://www.adamchoi.co.uk/overs/detailed

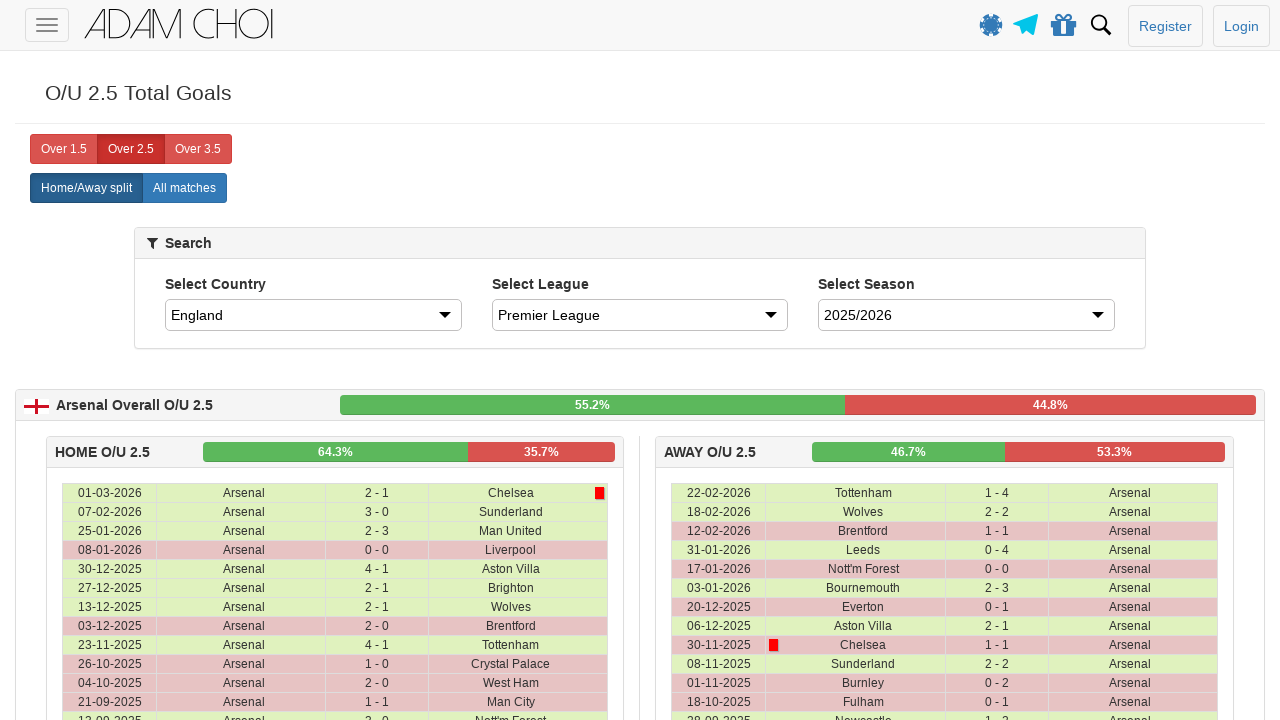

Navigated to football statistics page
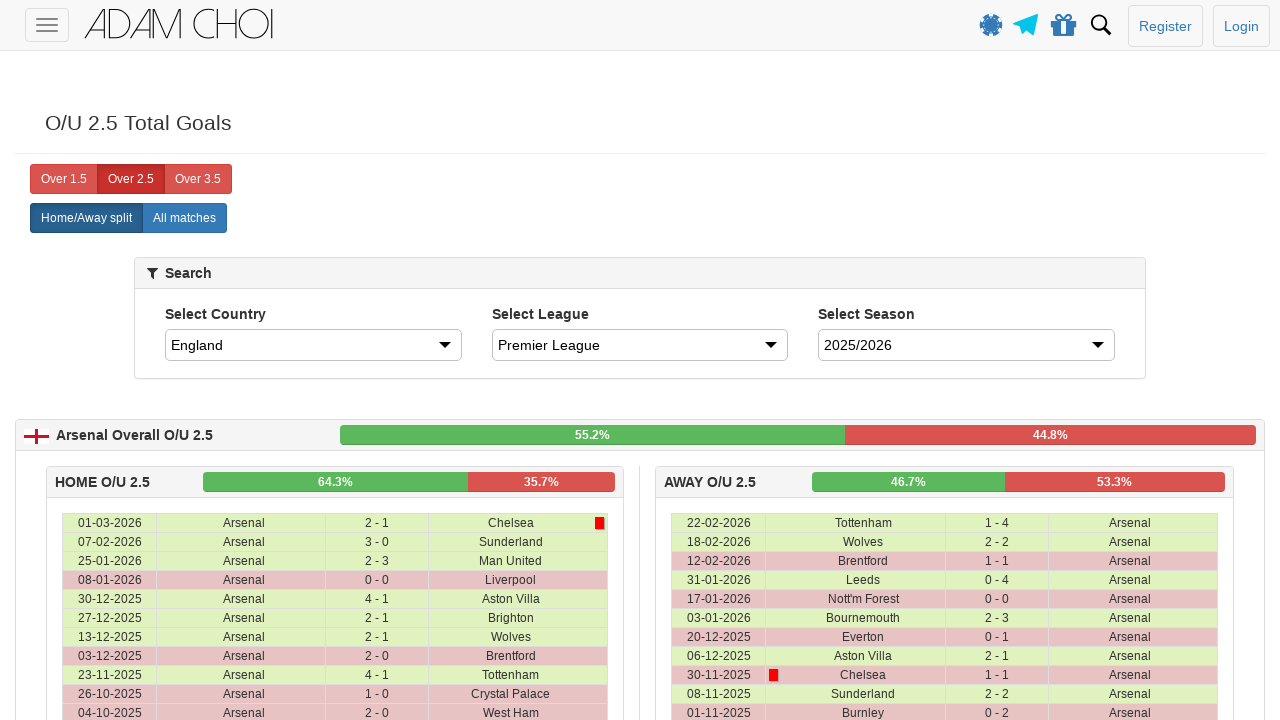

All matches button loaded and ready
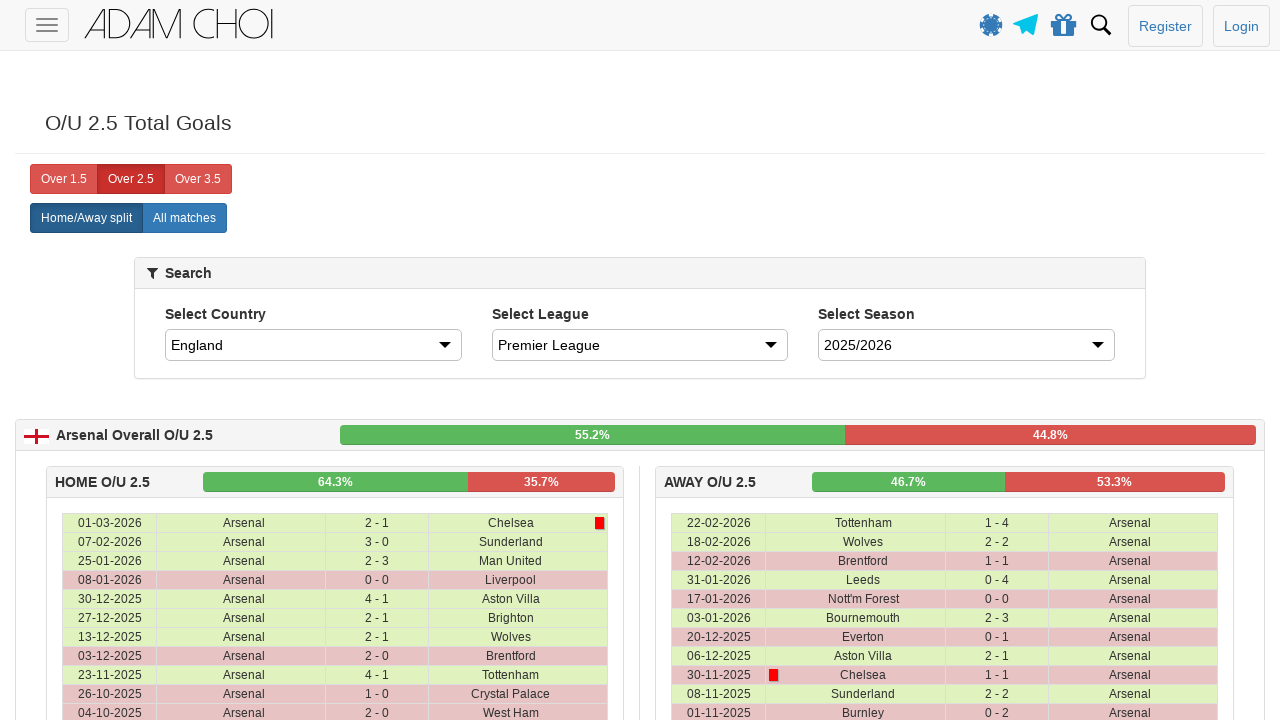

Clicked the All matches button at (184, 218) on xpath=//label[@analytics-event="All matches"]
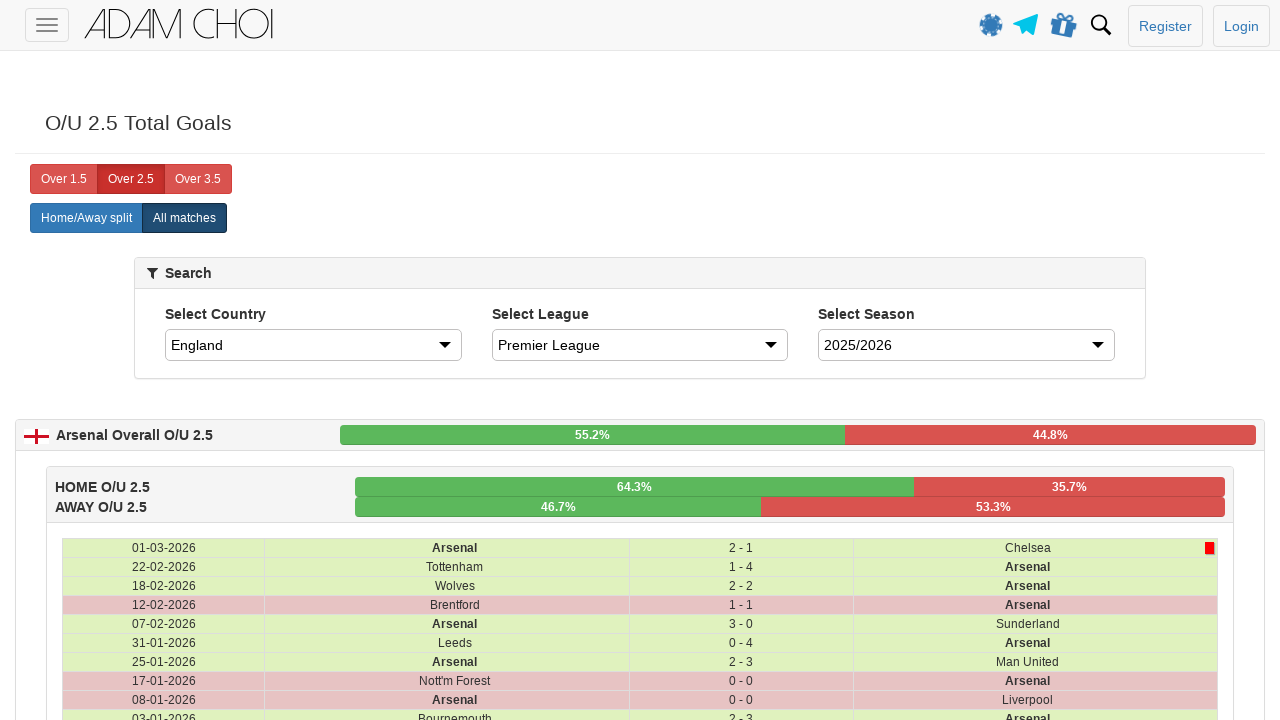

Match data table loaded with all matches displayed
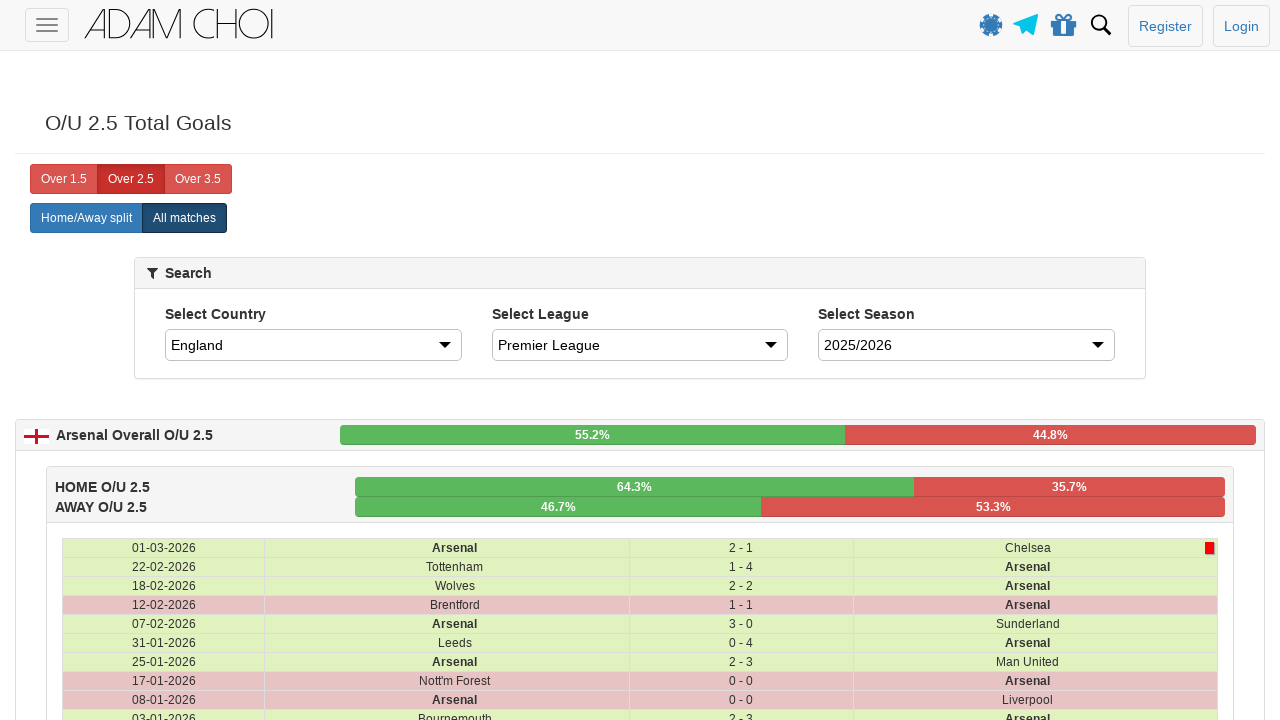

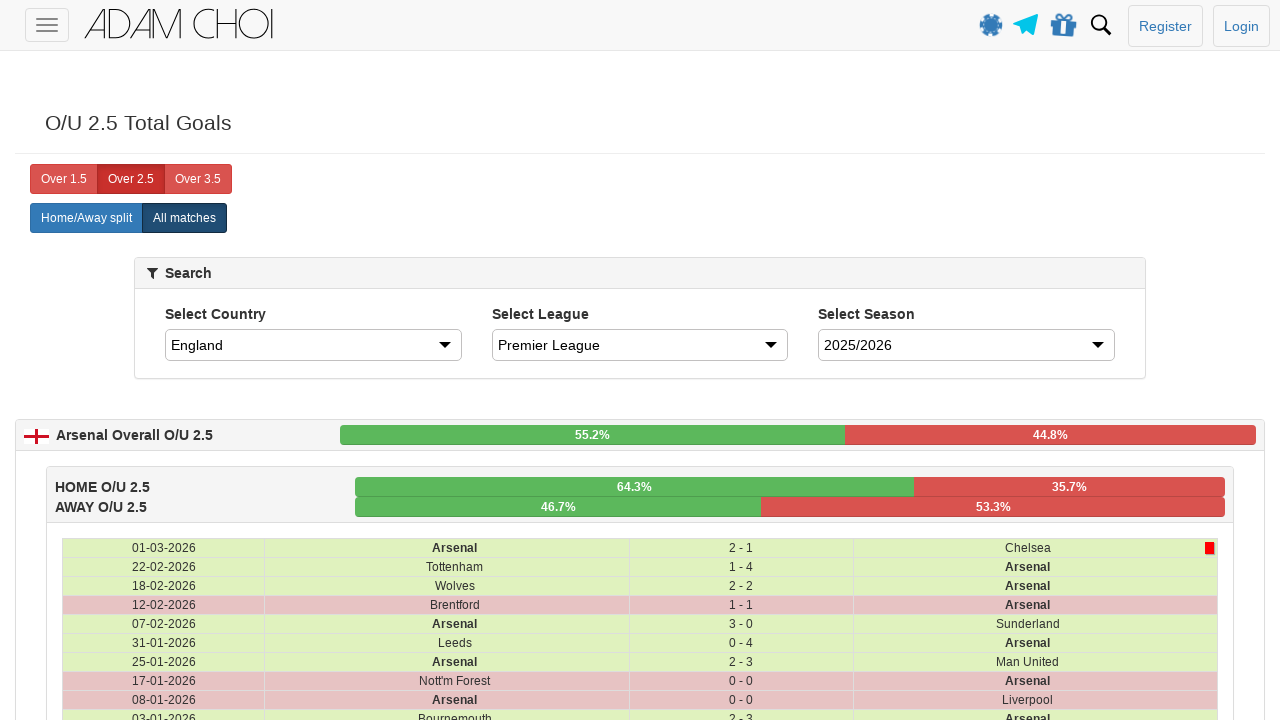